Tests JavaScript prompt alert interaction by clicking a prompt button, entering text into the alert, and accepting it

Starting URL: https://v1.training-support.net/selenium/javascript-alerts

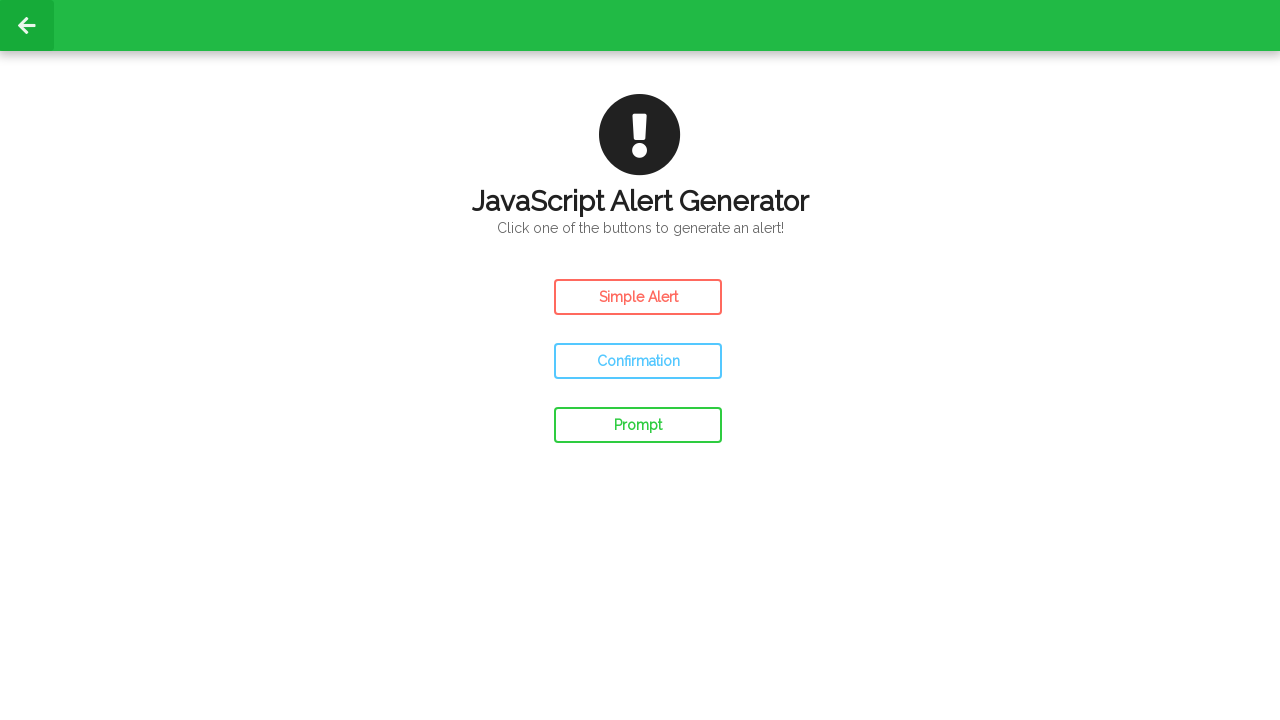

Clicked the prompt button to trigger JavaScript alert at (638, 425) on #prompt
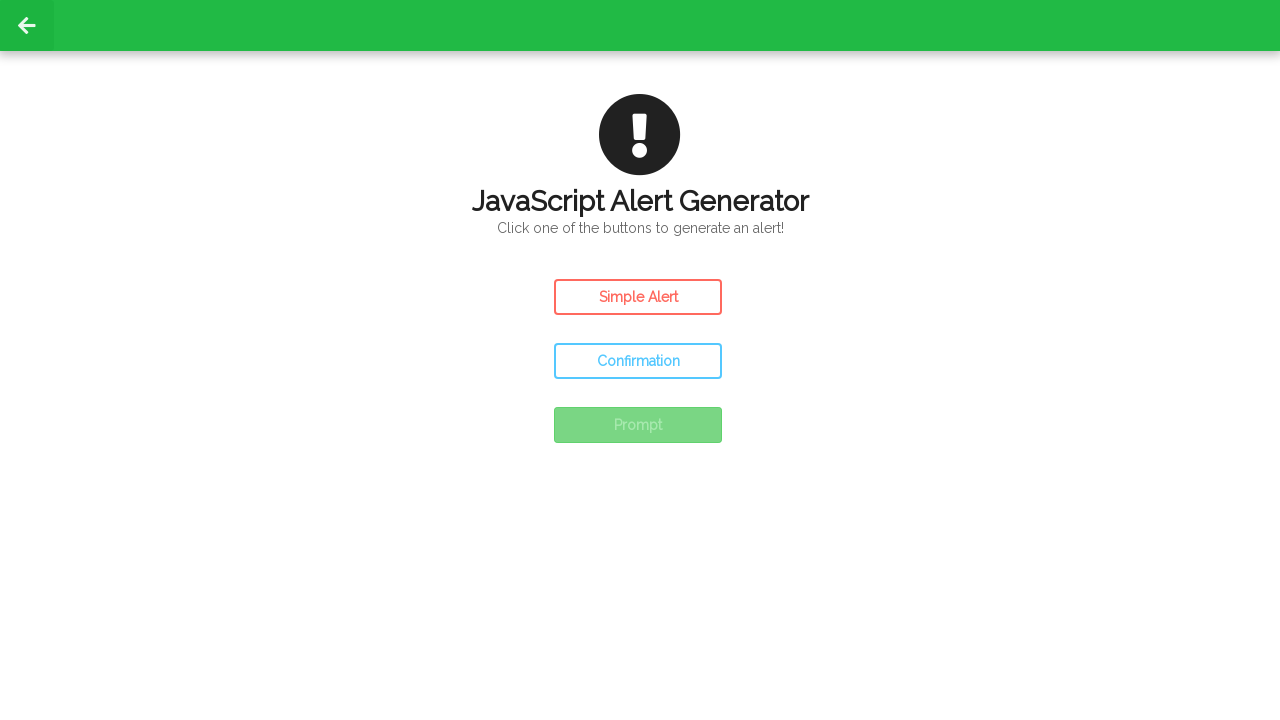

Set up dialog handler to accept prompt with 'Hello'
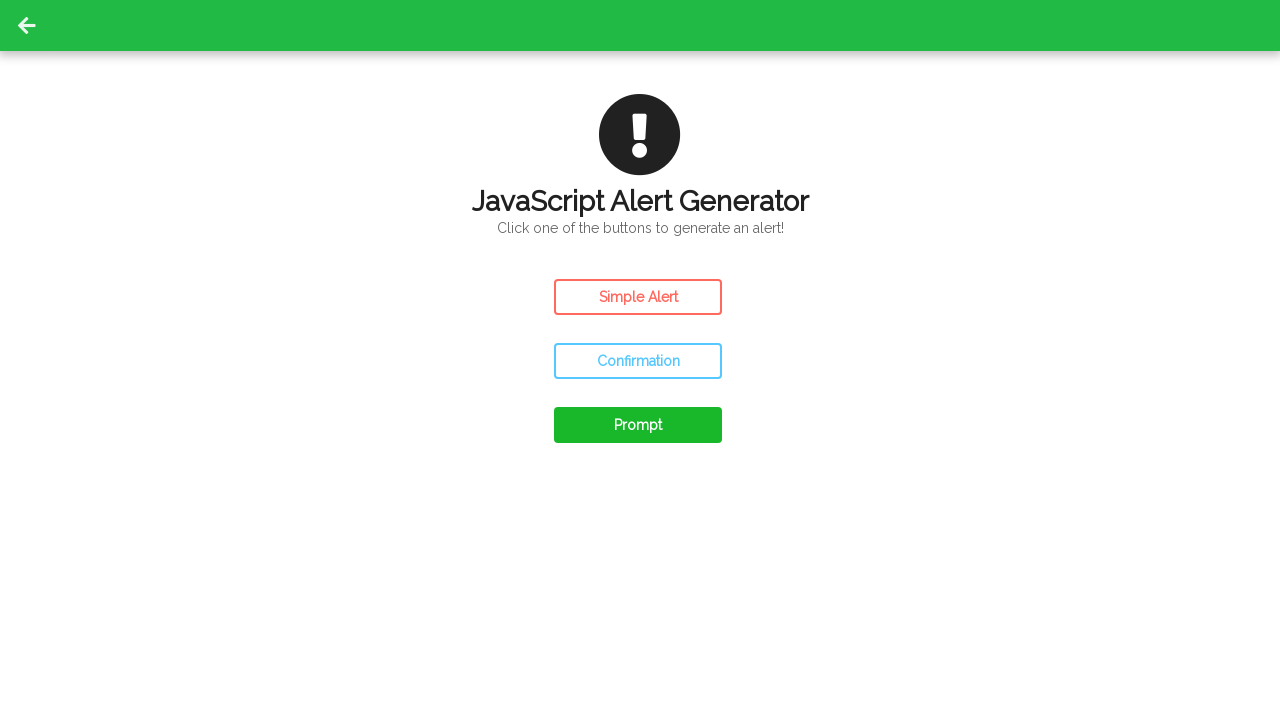

Re-clicked prompt button to trigger dialog with handler active at (638, 425) on #prompt
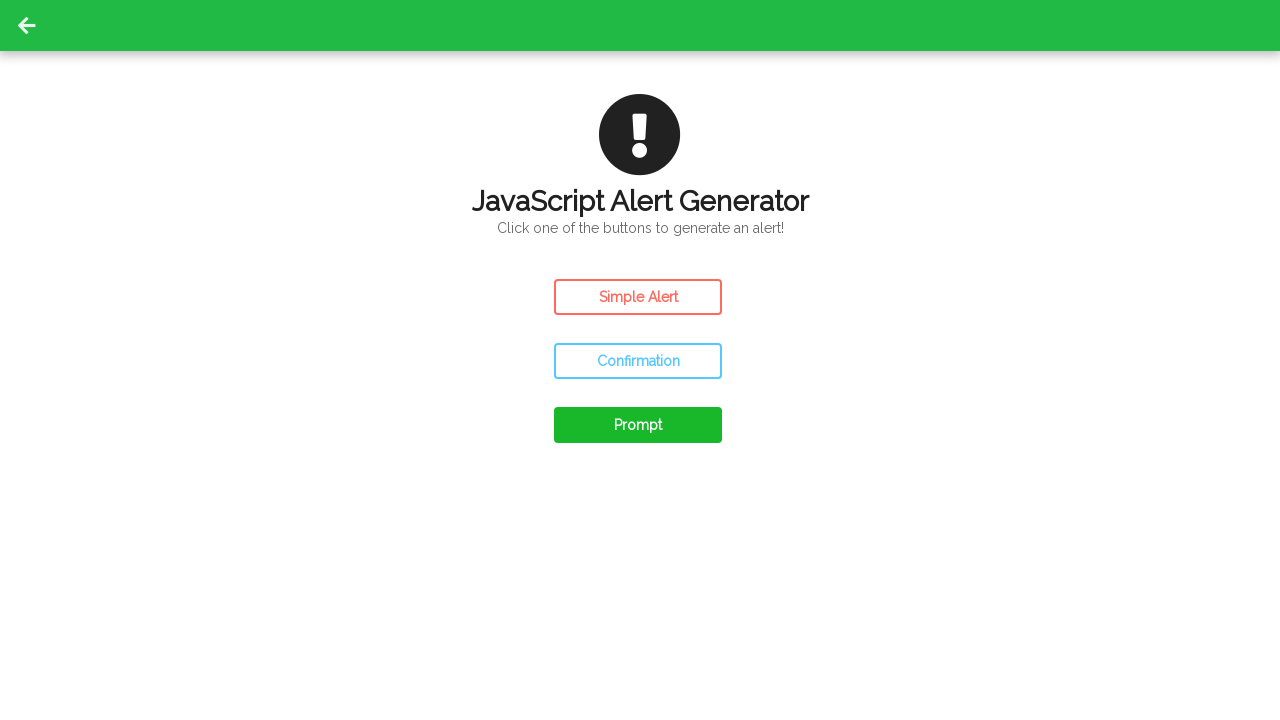

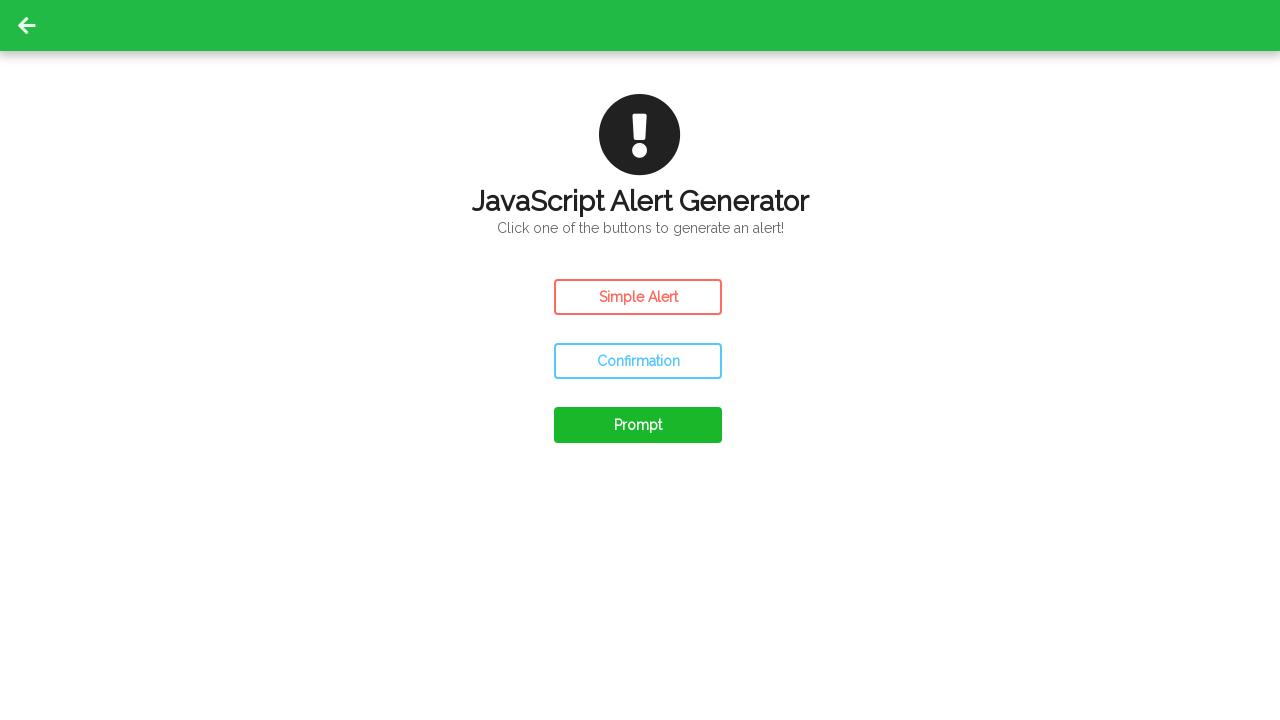